Tests the visibility of various form elements including email textbox, radio button, textarea, and image elements

Starting URL: https://automationfc.github.io/basic-form/index.html

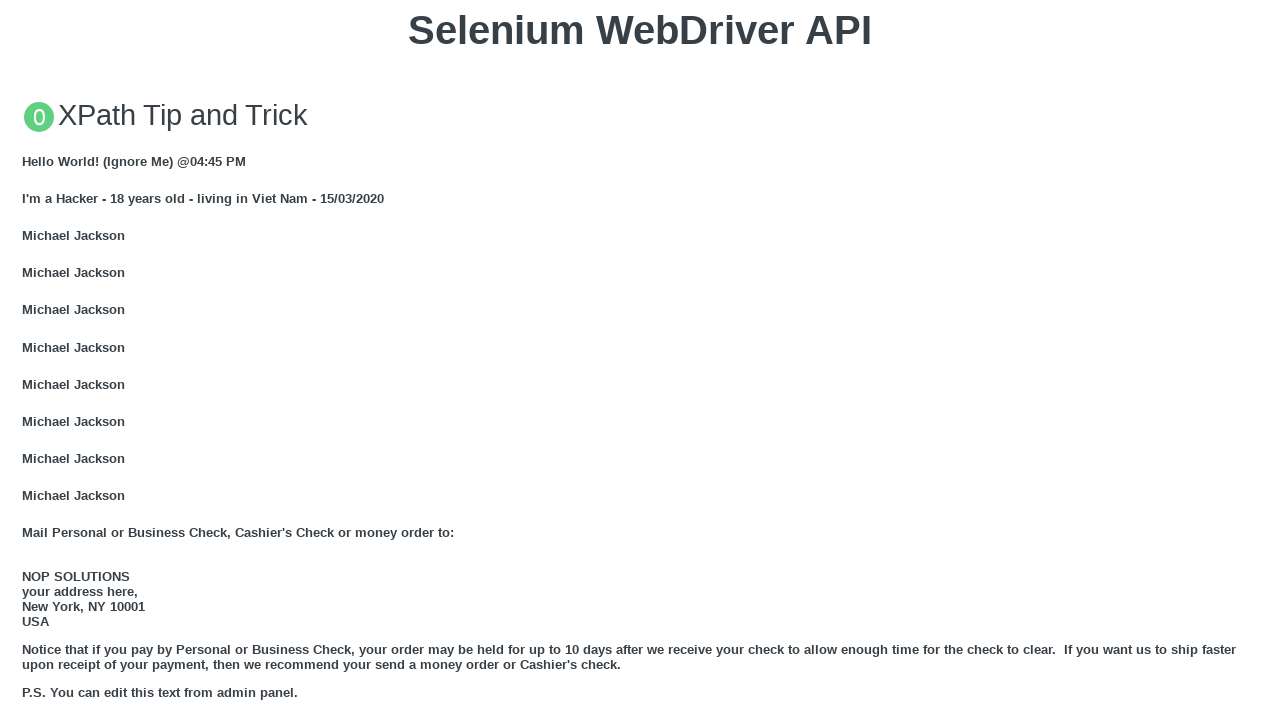

Filled email textbox with 'Automation Testing' on #mail
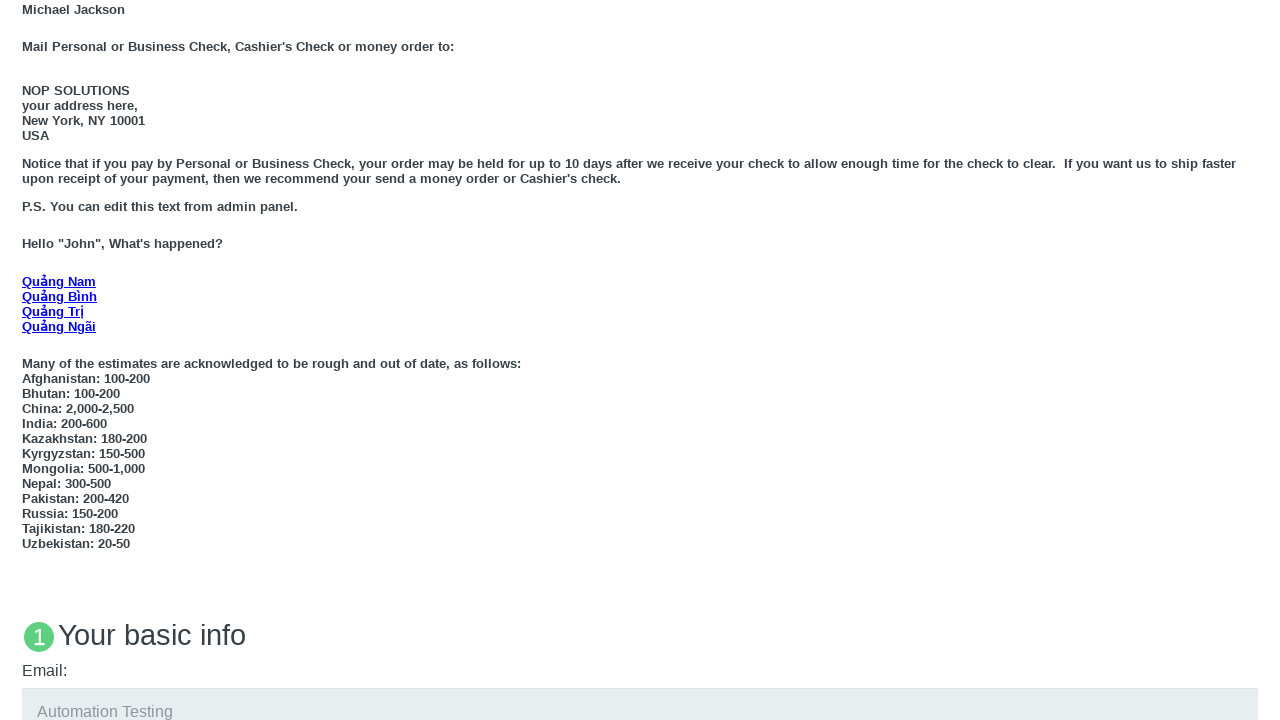

Clicked 'Under 18' radio button at (28, 360) on #under_18
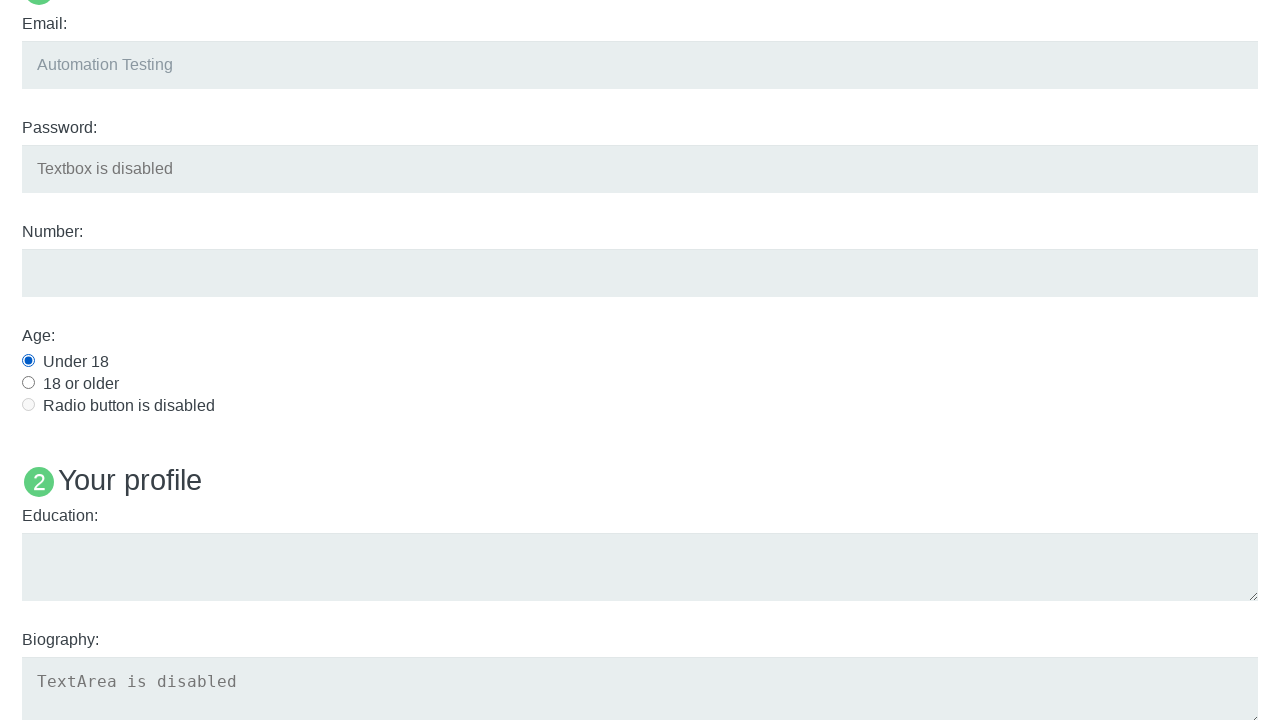

Filled education textarea with 'Automation Testing' on #edu
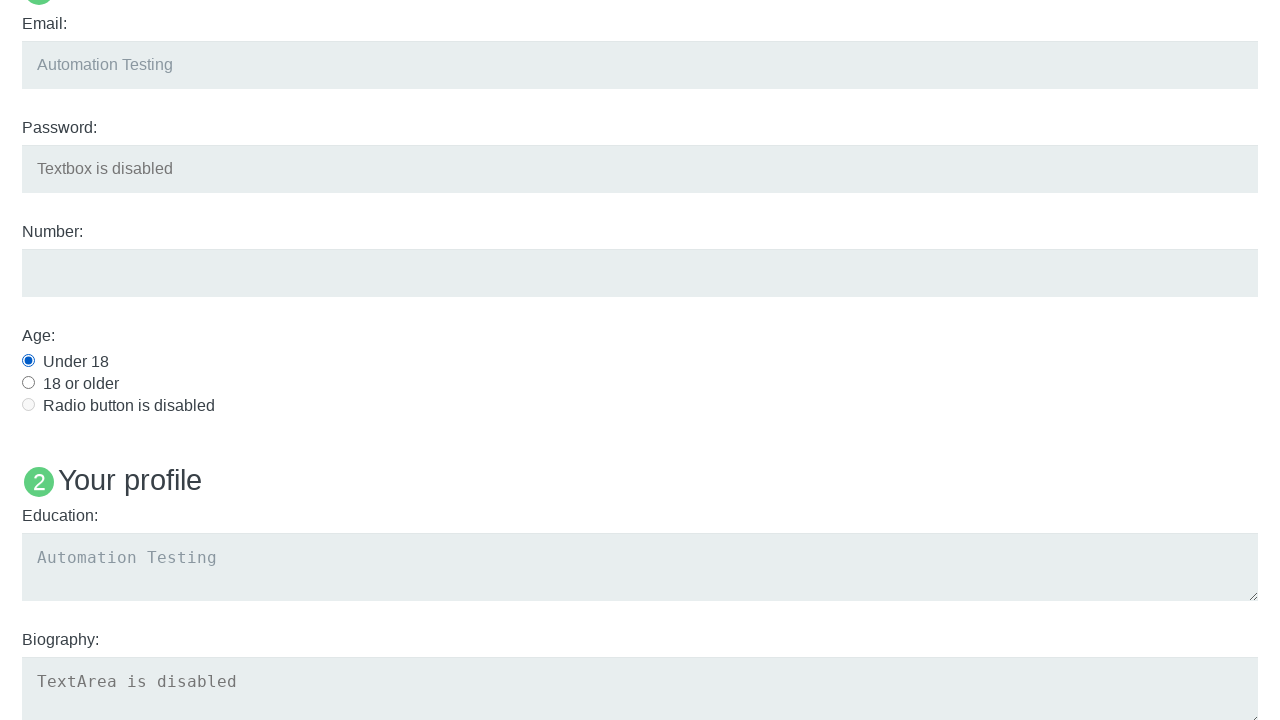

Checked visibility of User5 image element
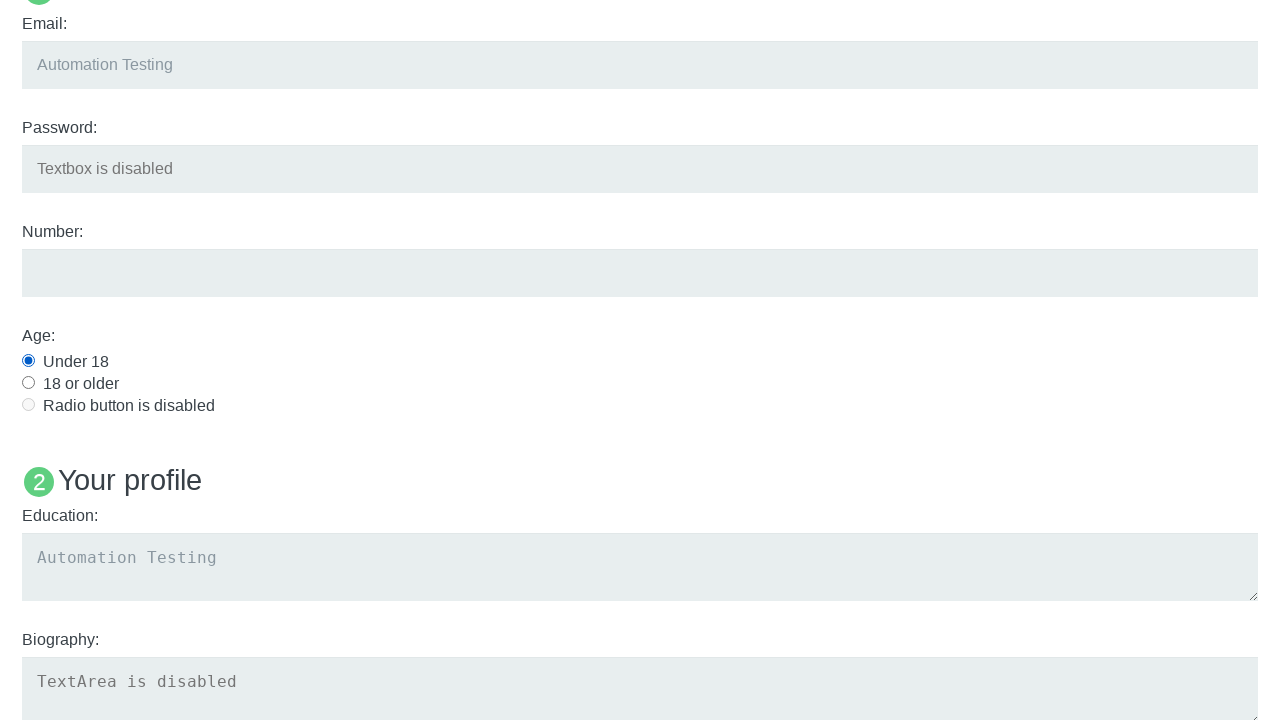

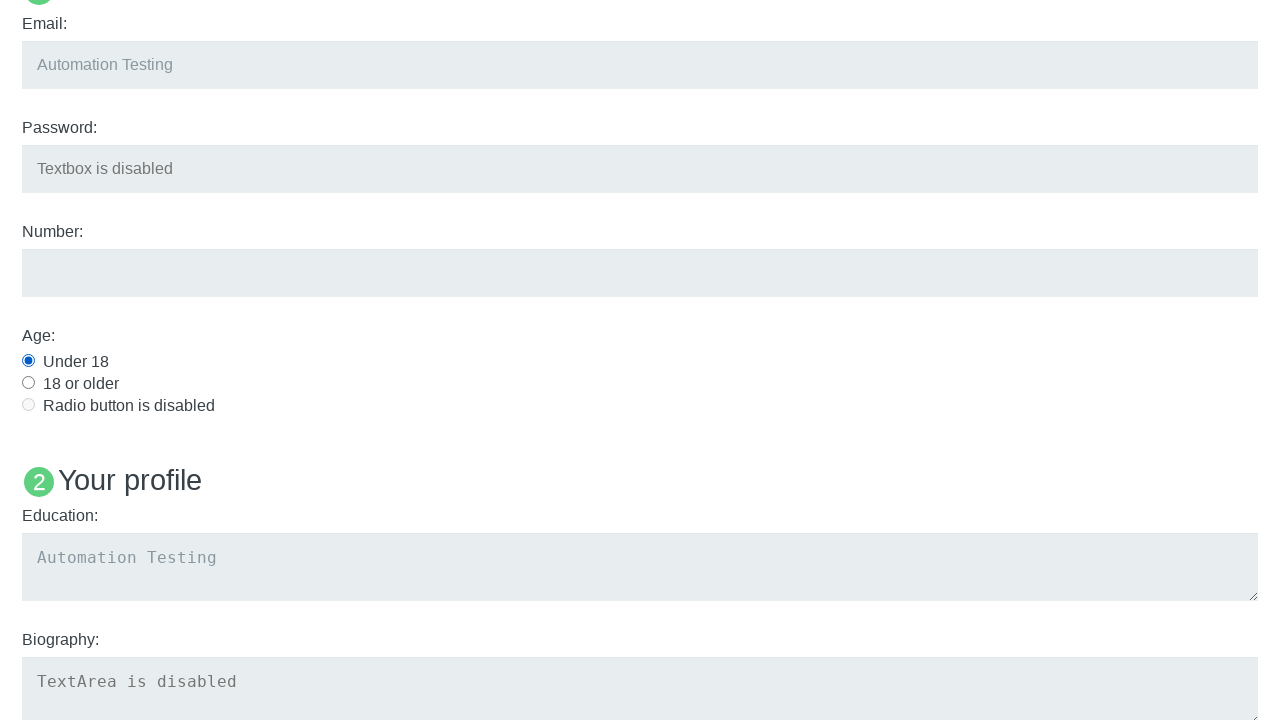